Tests the complete booking flow and verifies the confirmation page displays thank you message

Starting URL: https://blazedemo.com

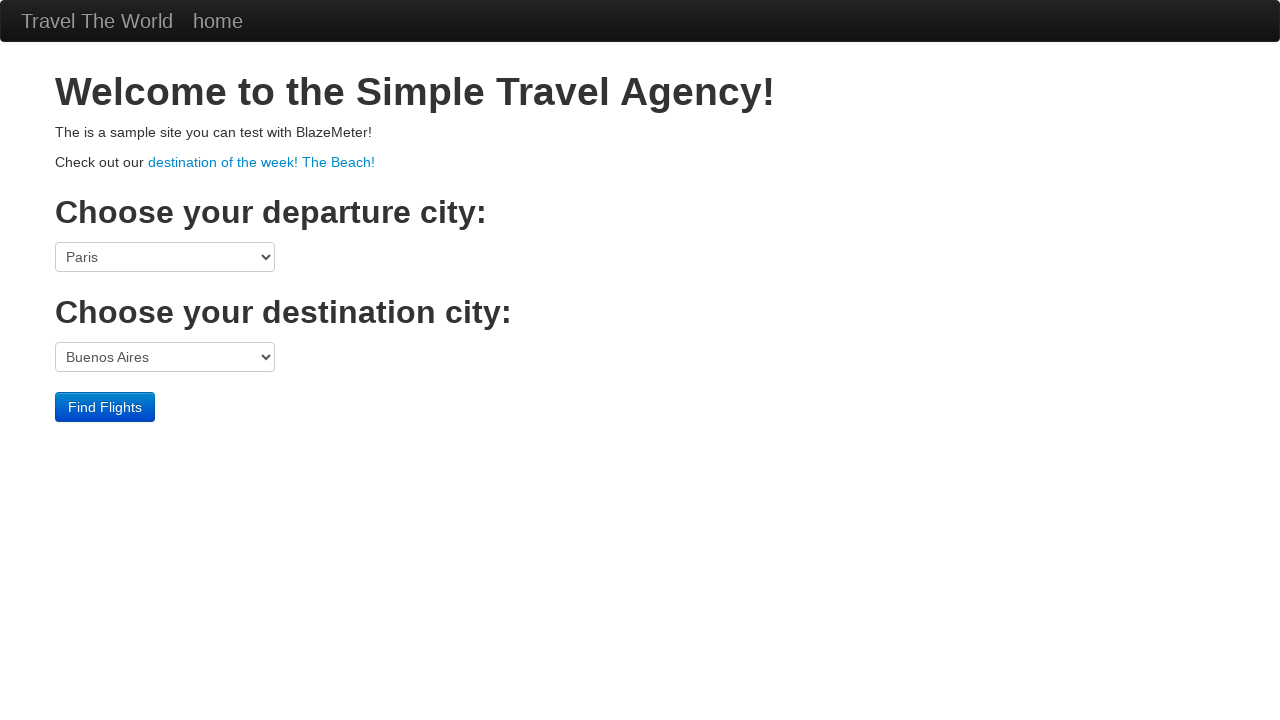

Selected Paris as departure city on select[name='fromPort']
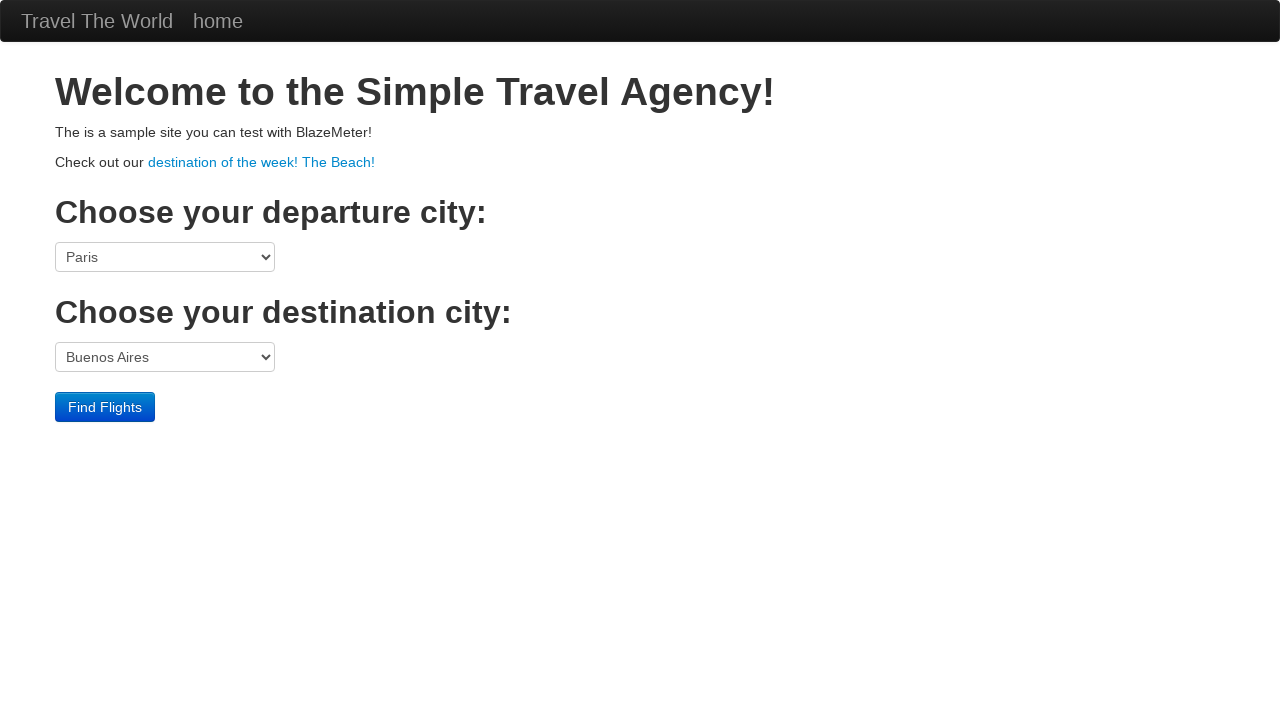

Selected Rome as destination city on select[name='toPort']
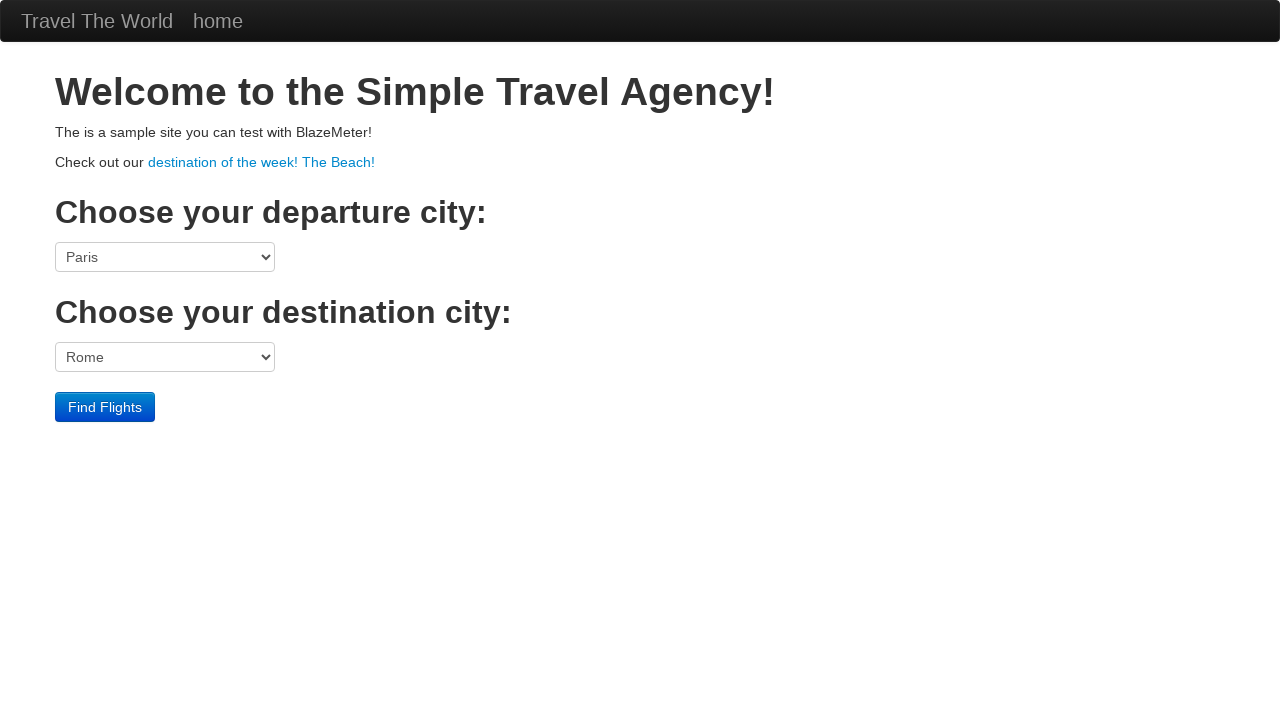

Clicked Find Flights button at (105, 407) on input[type='submit']
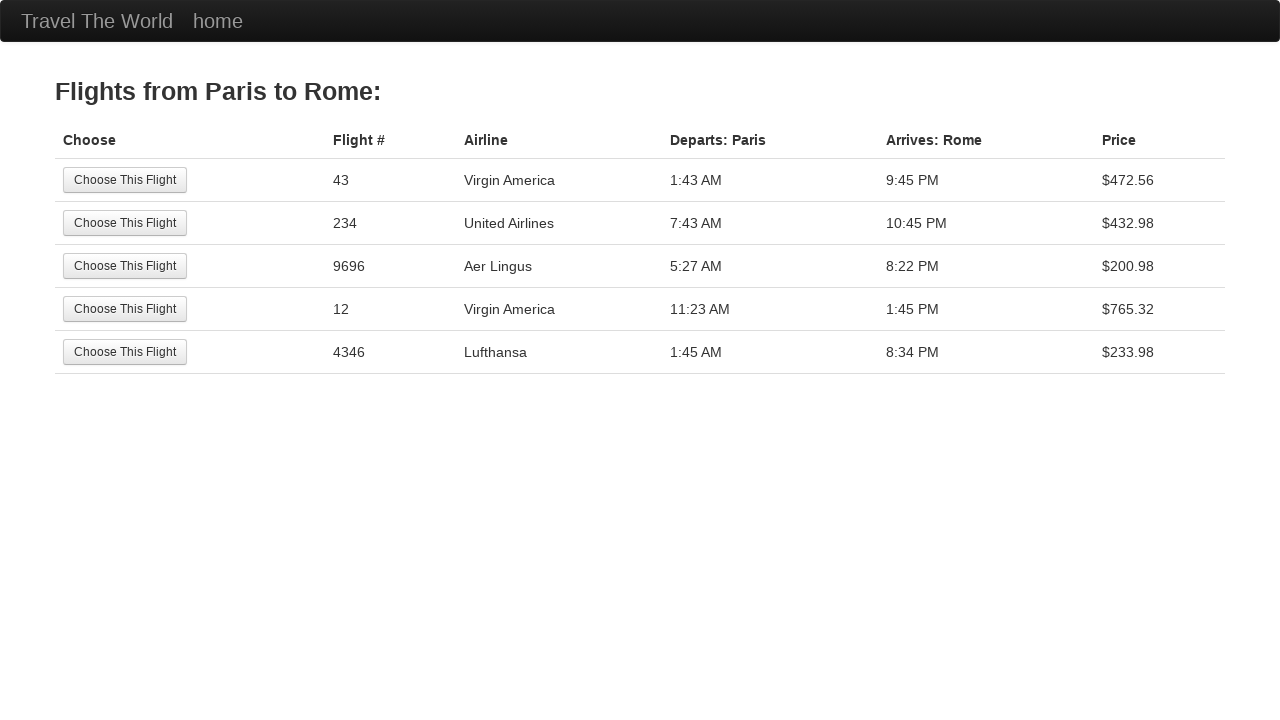

Clicked Choose This Flight button at (125, 180) on input[value='Choose This Flight']
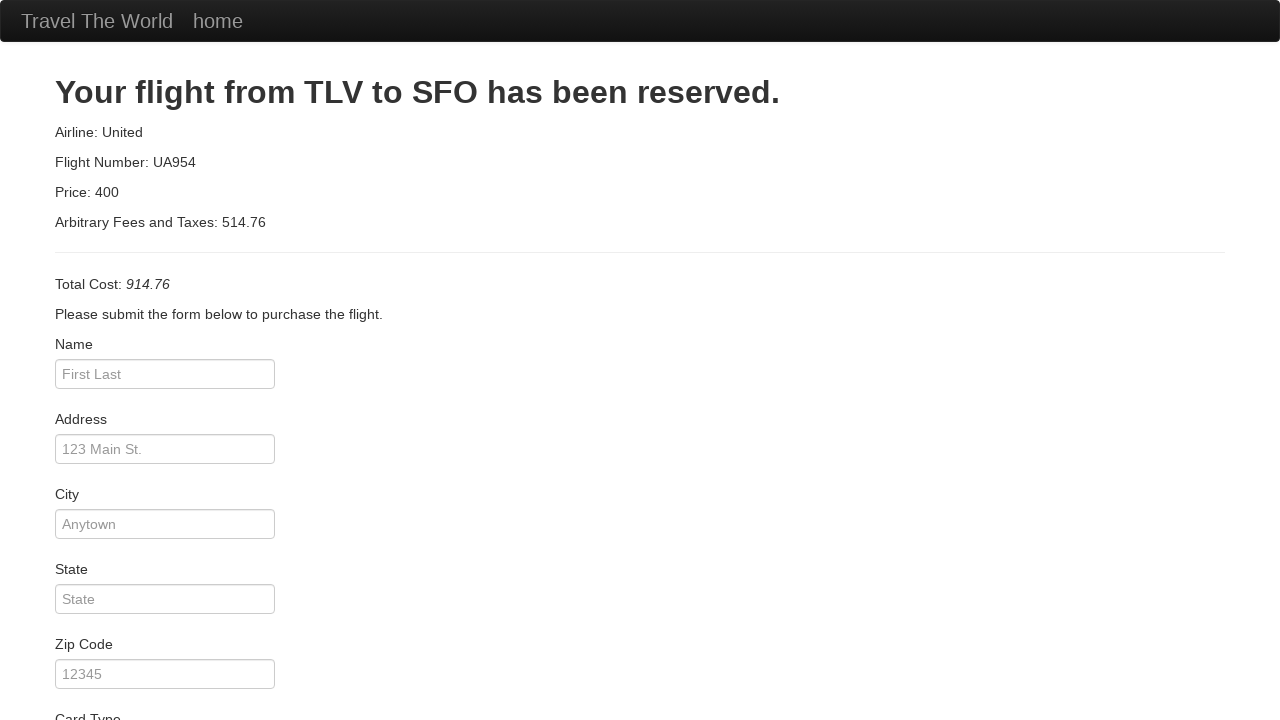

Entered customer name: Elena Rodriguez on input[id='inputName']
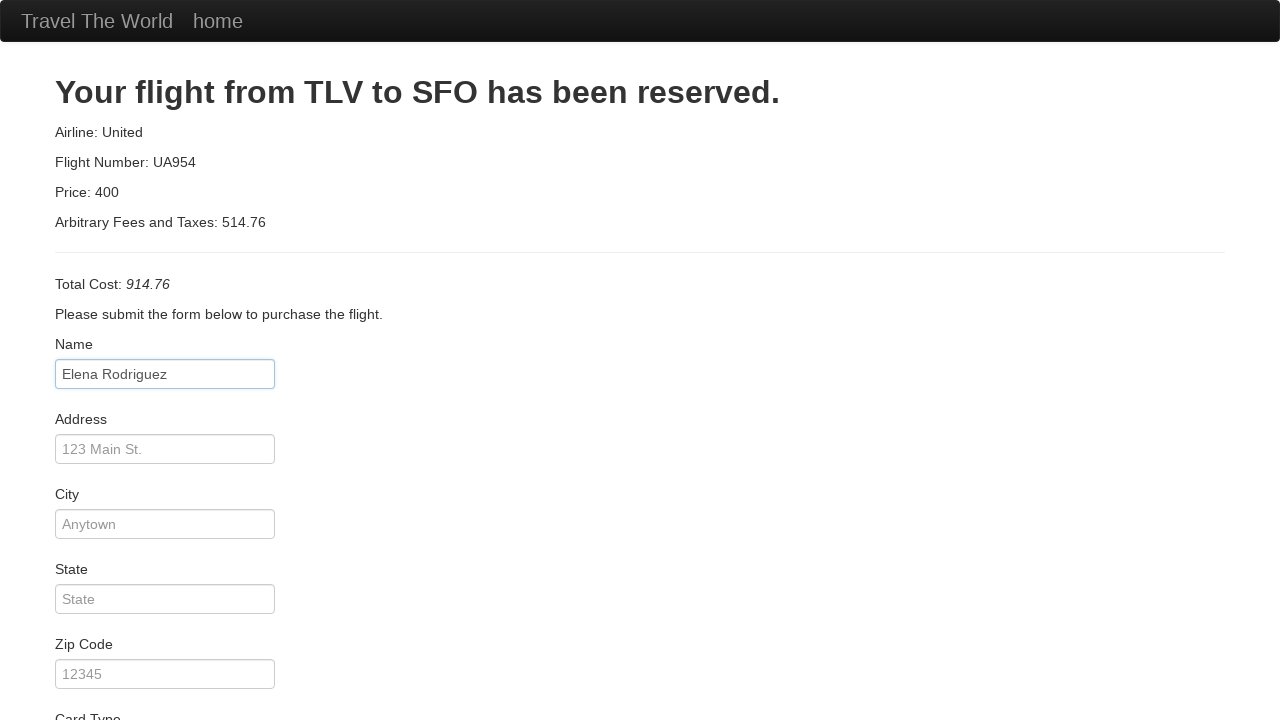

Entered customer address: 123 Main Street on input[id='address']
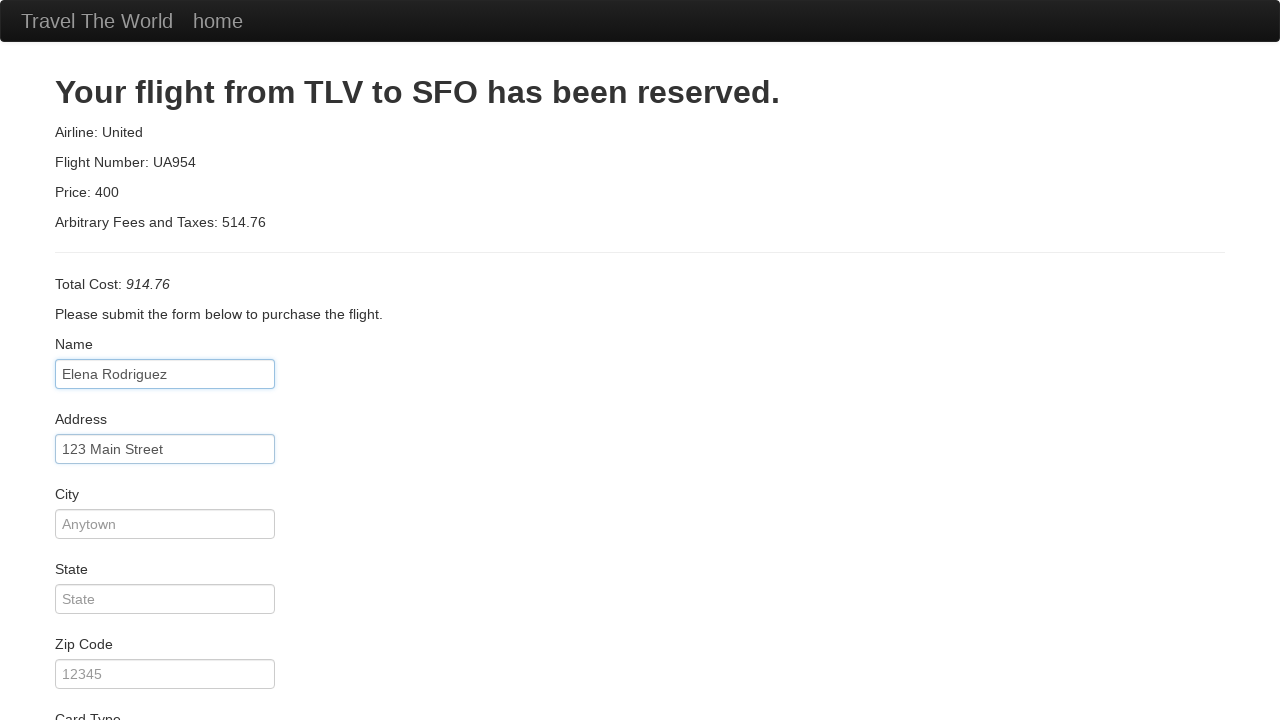

Selected Visa as card type on select[id='cardType']
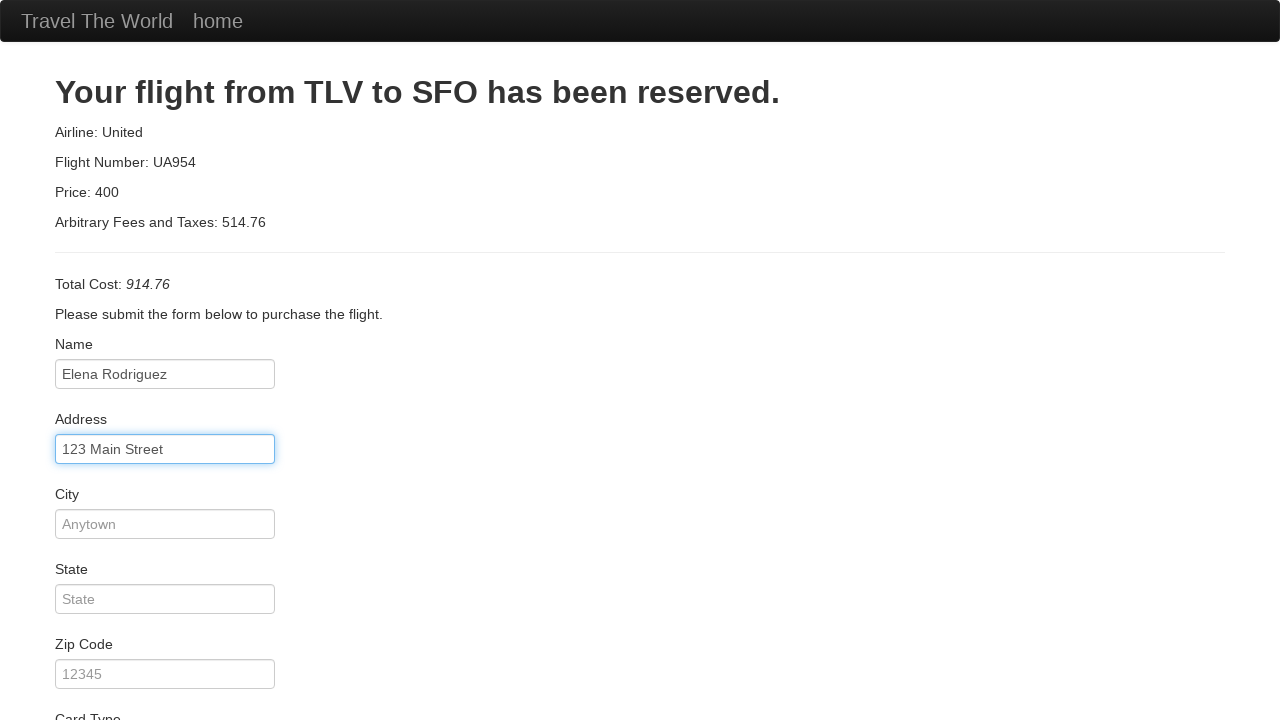

Checked Remember Me checkbox at (62, 656) on input[id='rememberMe']
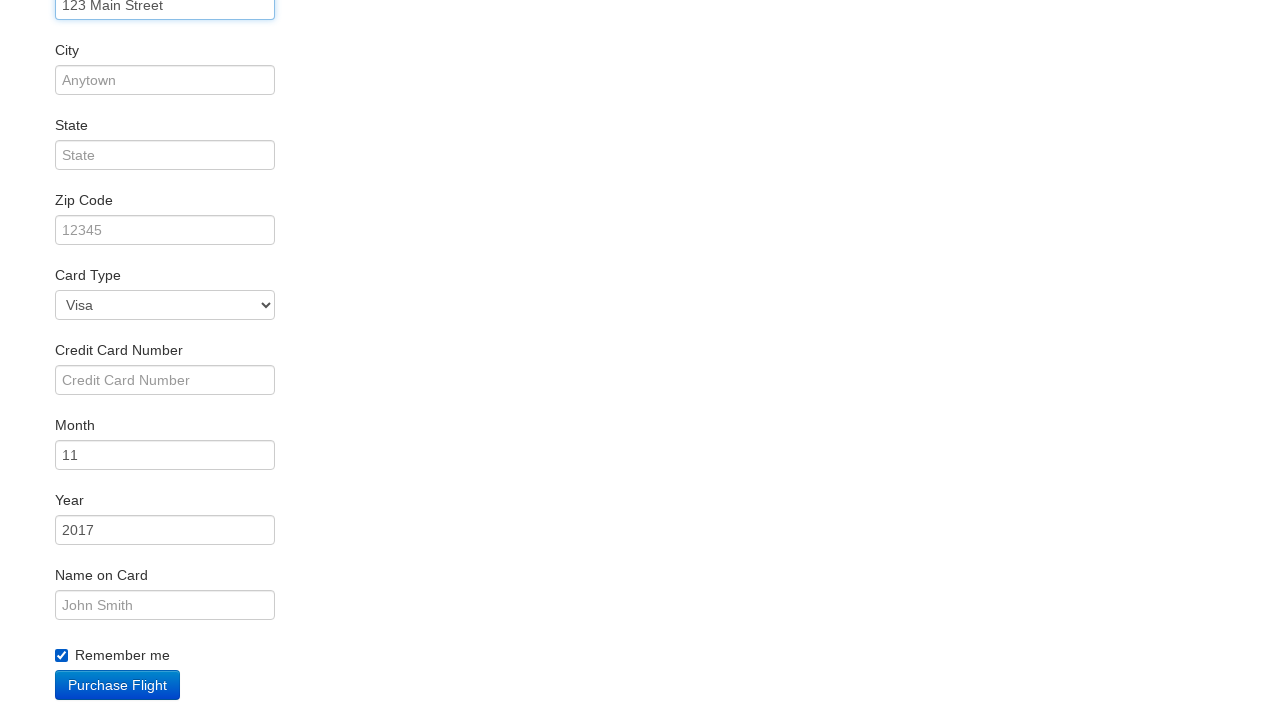

Clicked Purchase Flight button at (118, 685) on input[type='submit']
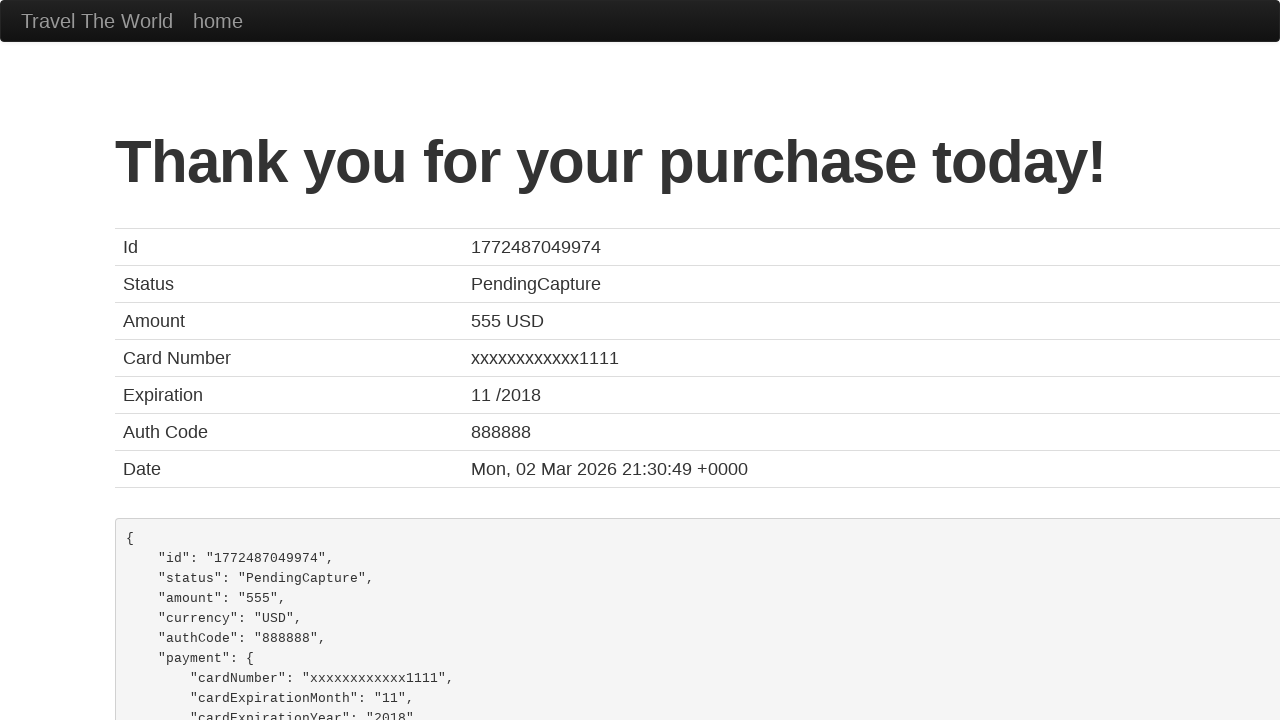

Confirmation page loaded successfully
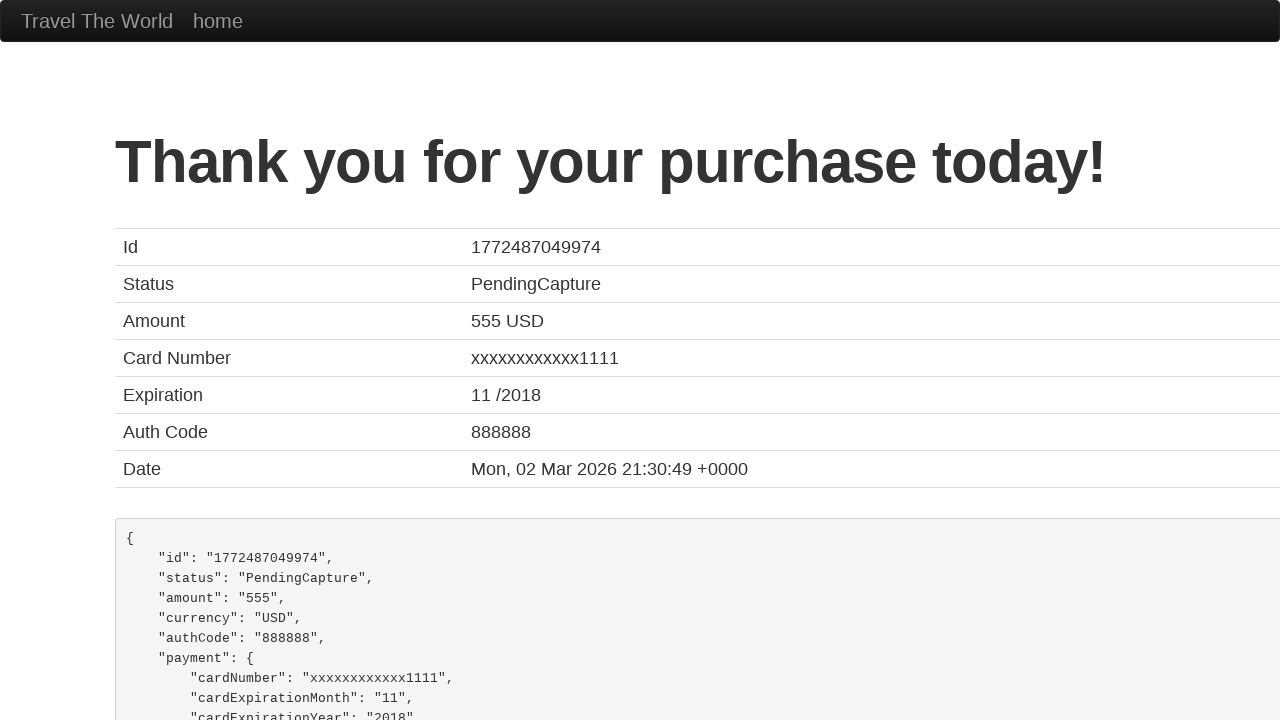

Verified confirmation page displays thank you message
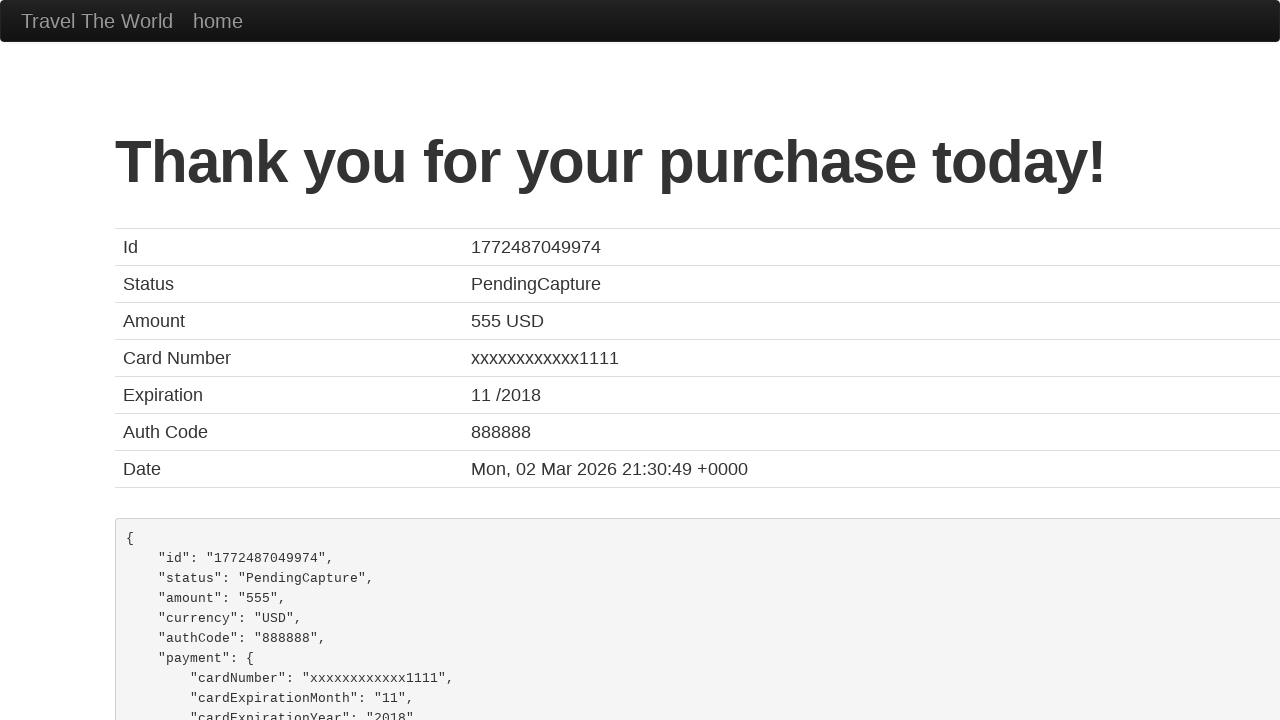

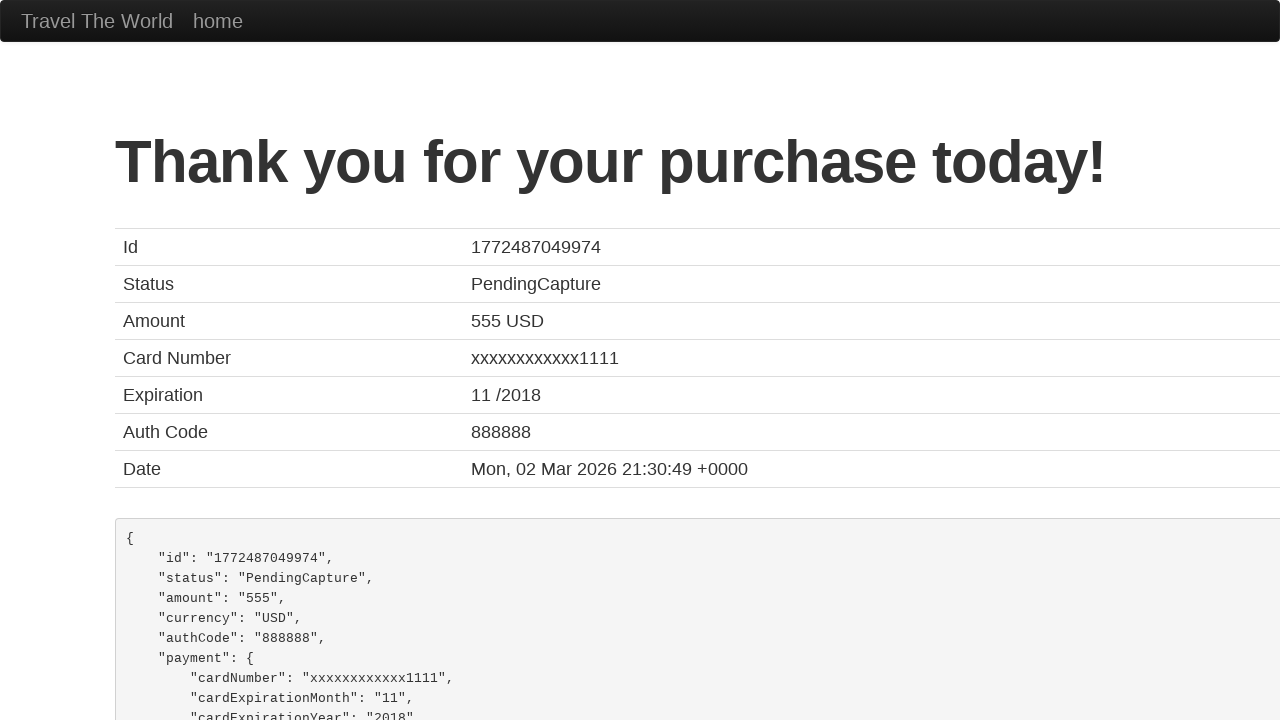